Tests the forgot password functionality by navigating to the password reset form, entering email and new password fields, and submitting the form to save the new password.

Starting URL: https://rahulshettyacademy.com/client/

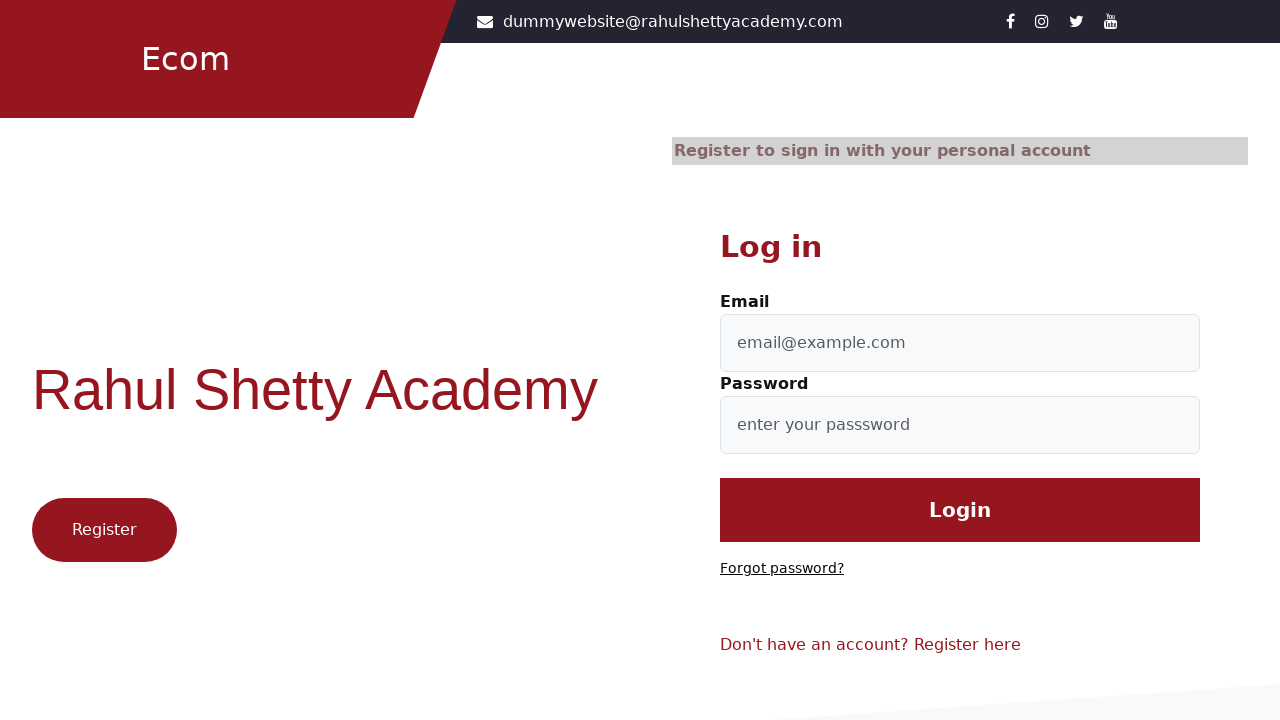

Clicked 'Forgot password?' link to navigate to password reset form at (782, 569) on text=Forgot password?
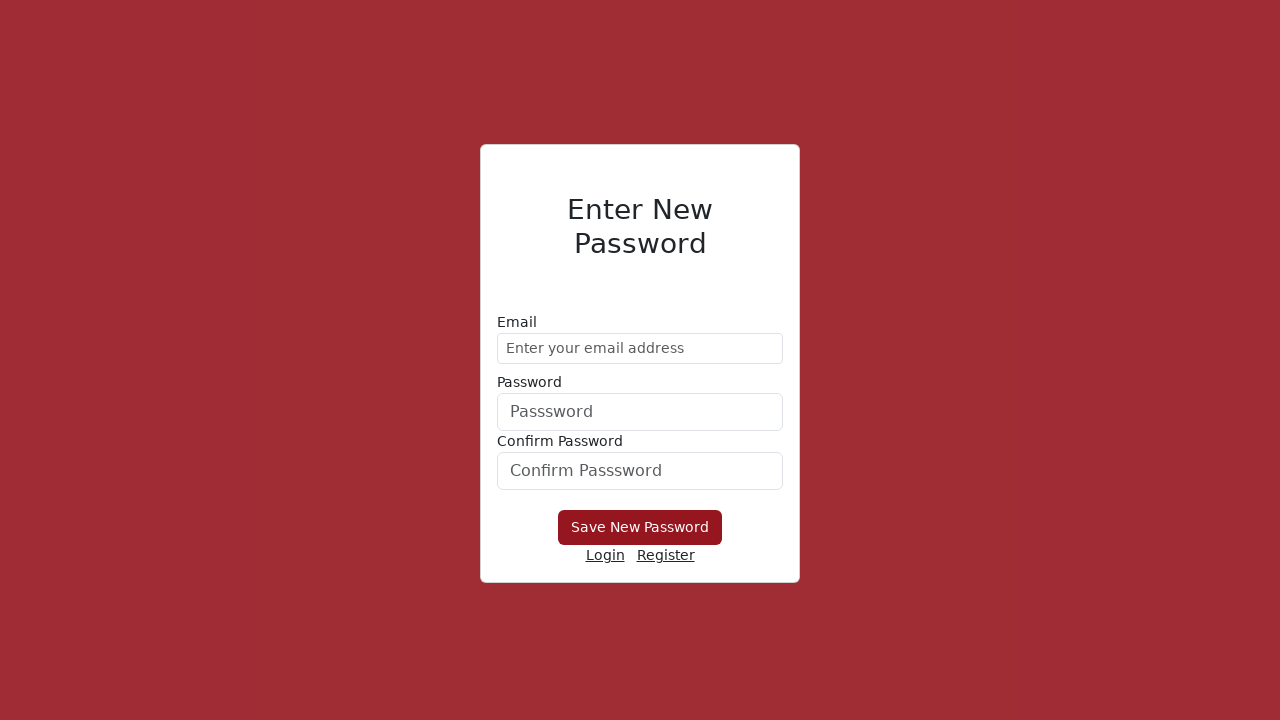

Entered email address 'demo@gmail.com' in the email field on form div:nth-child(1) input
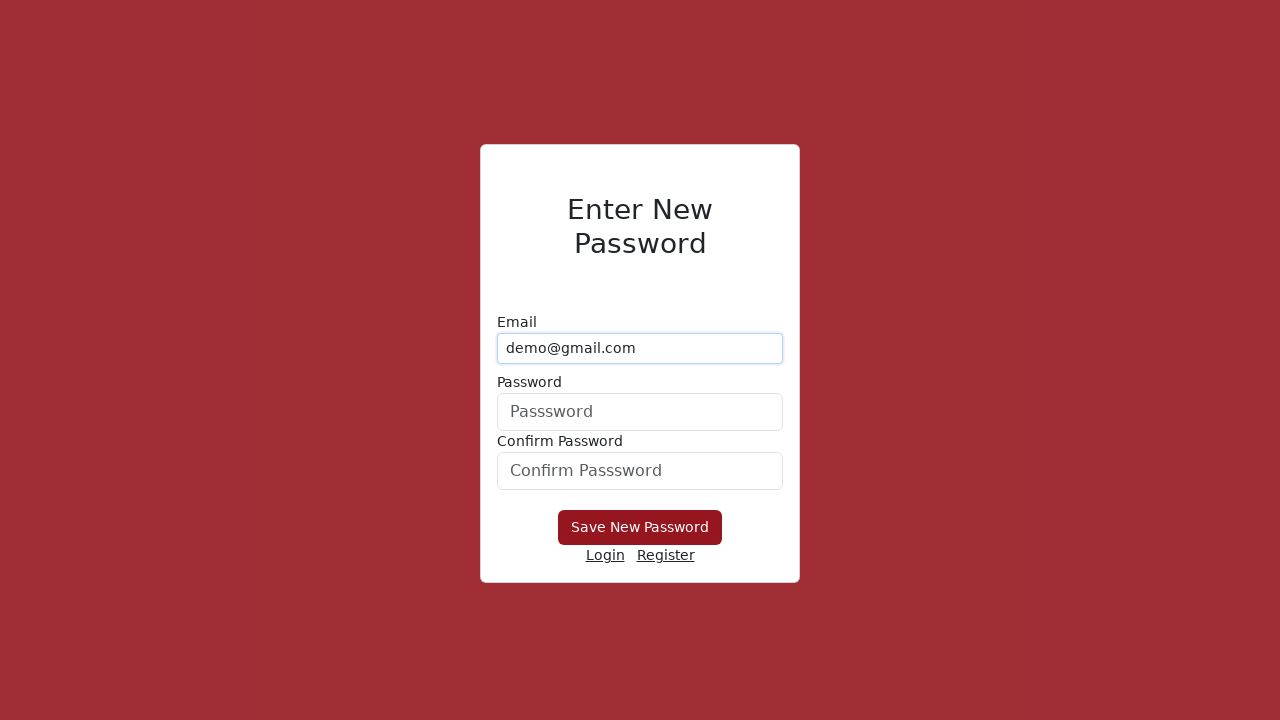

Entered new password 'Hello@1234' in the password field on form div:nth-child(2) input
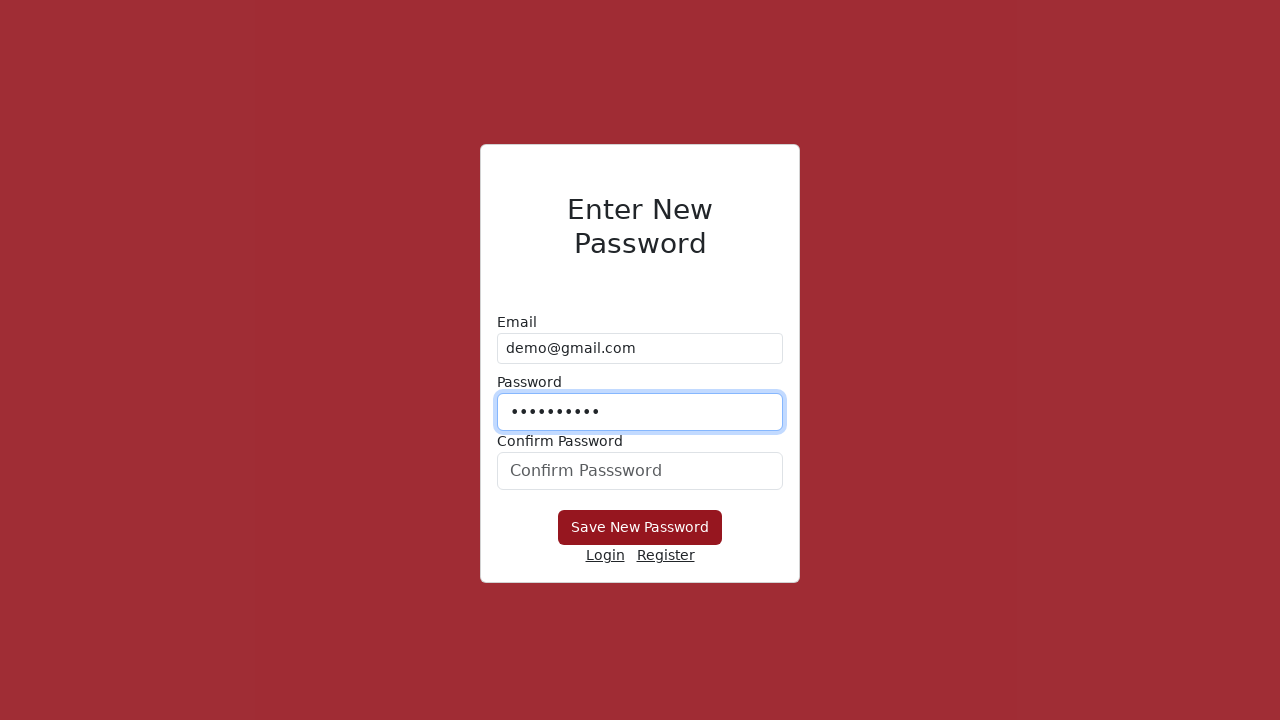

Confirmed new password 'Hello@1234' in the confirm password field on #confirmPassword
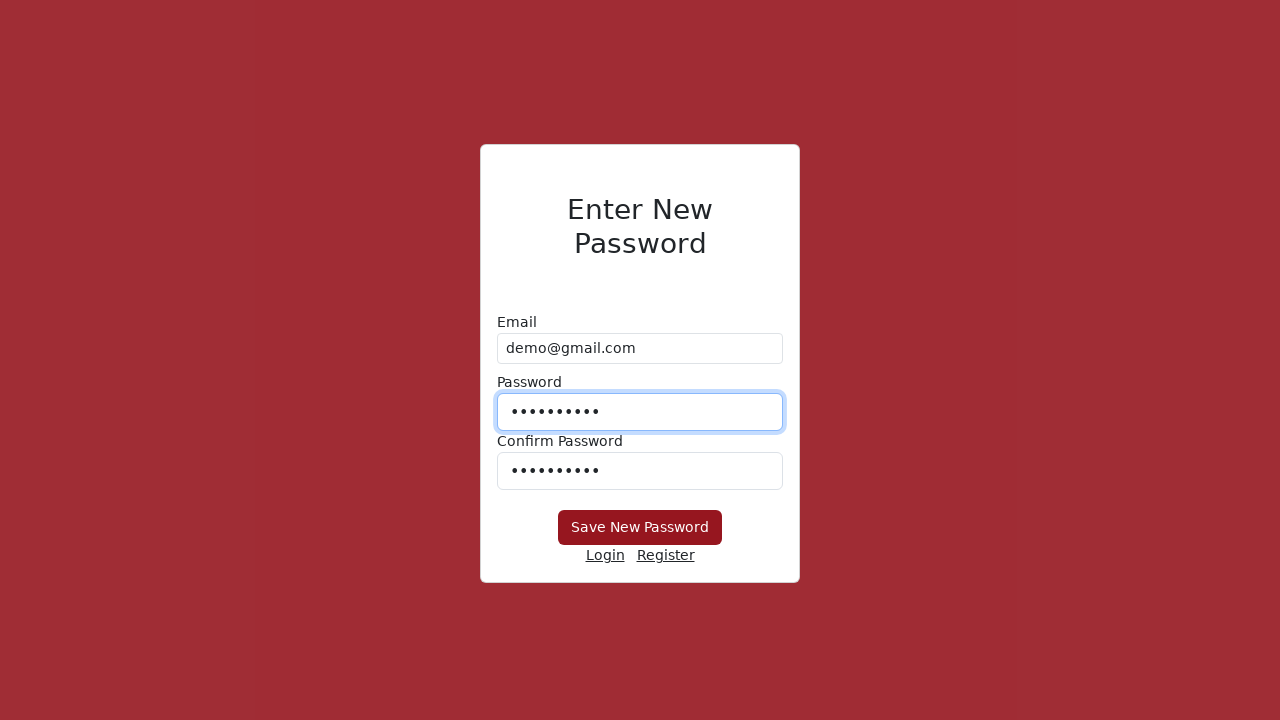

Clicked 'Save New Password' button to submit the form and save the new password at (640, 528) on button:has-text('Save New Password')
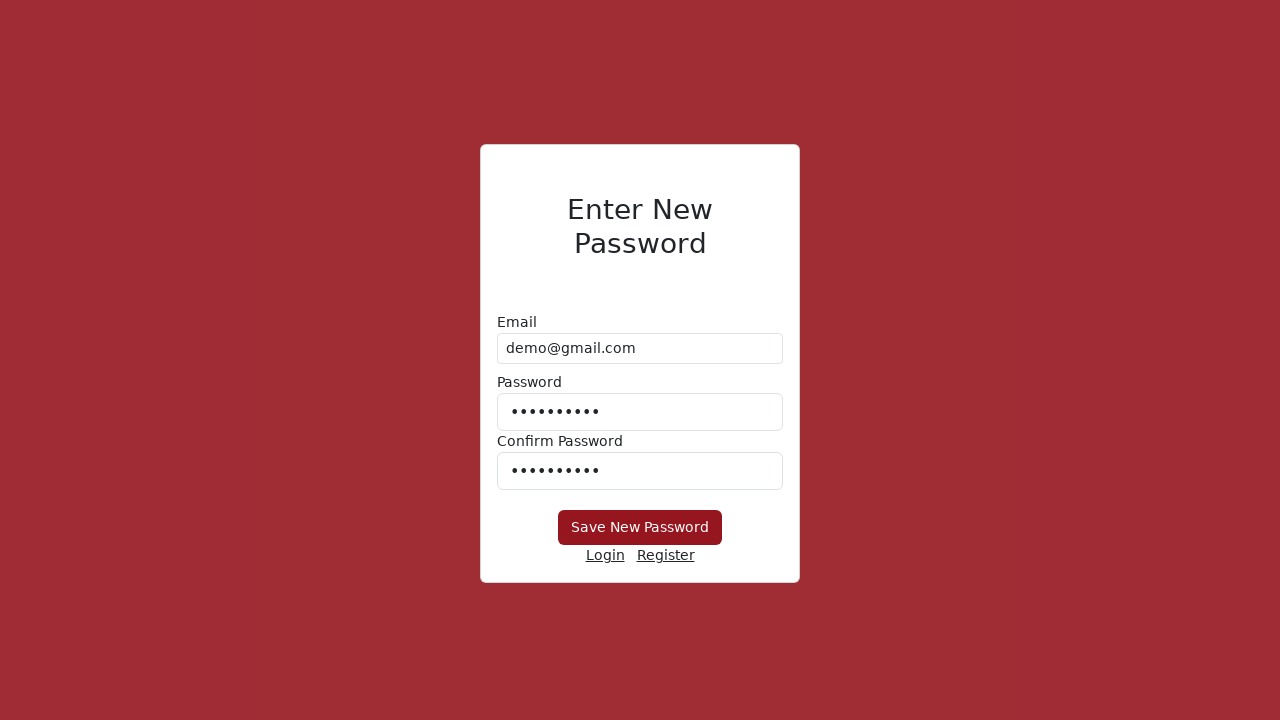

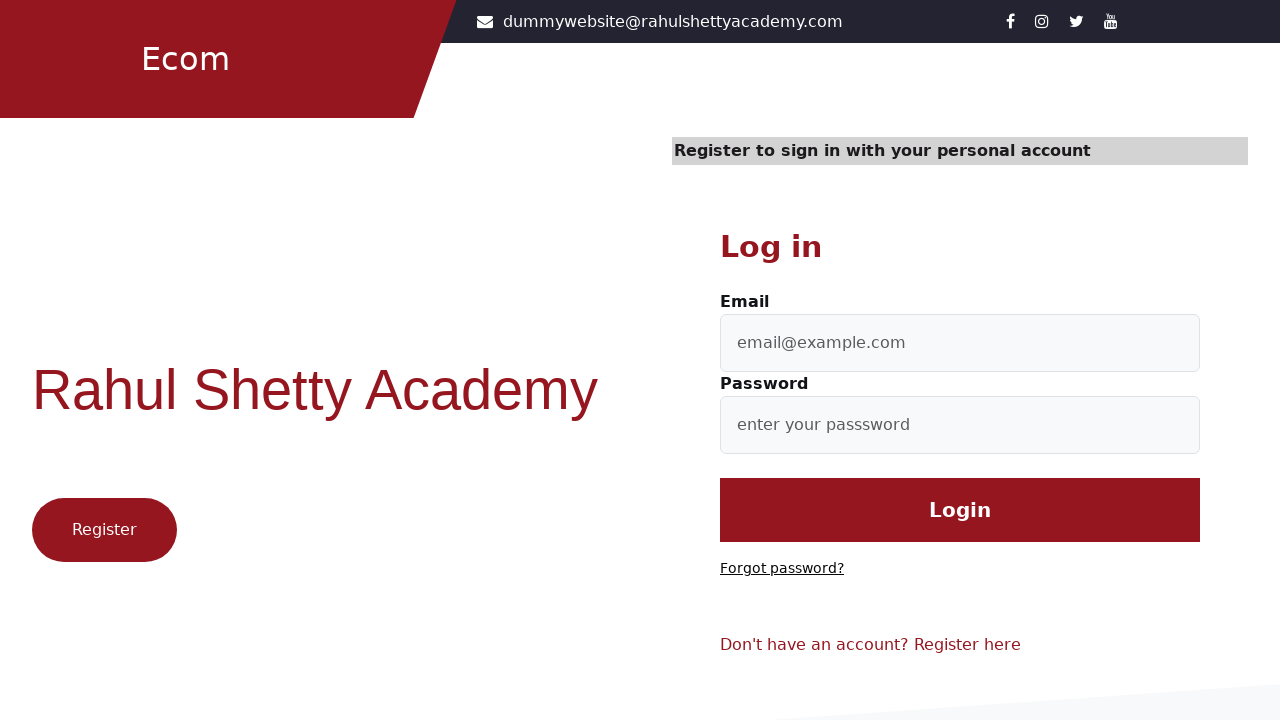